Tests getting various attributes from a text input element, then fills it with text and retrieves the entered value

Starting URL: https://demoqa.com/text-box

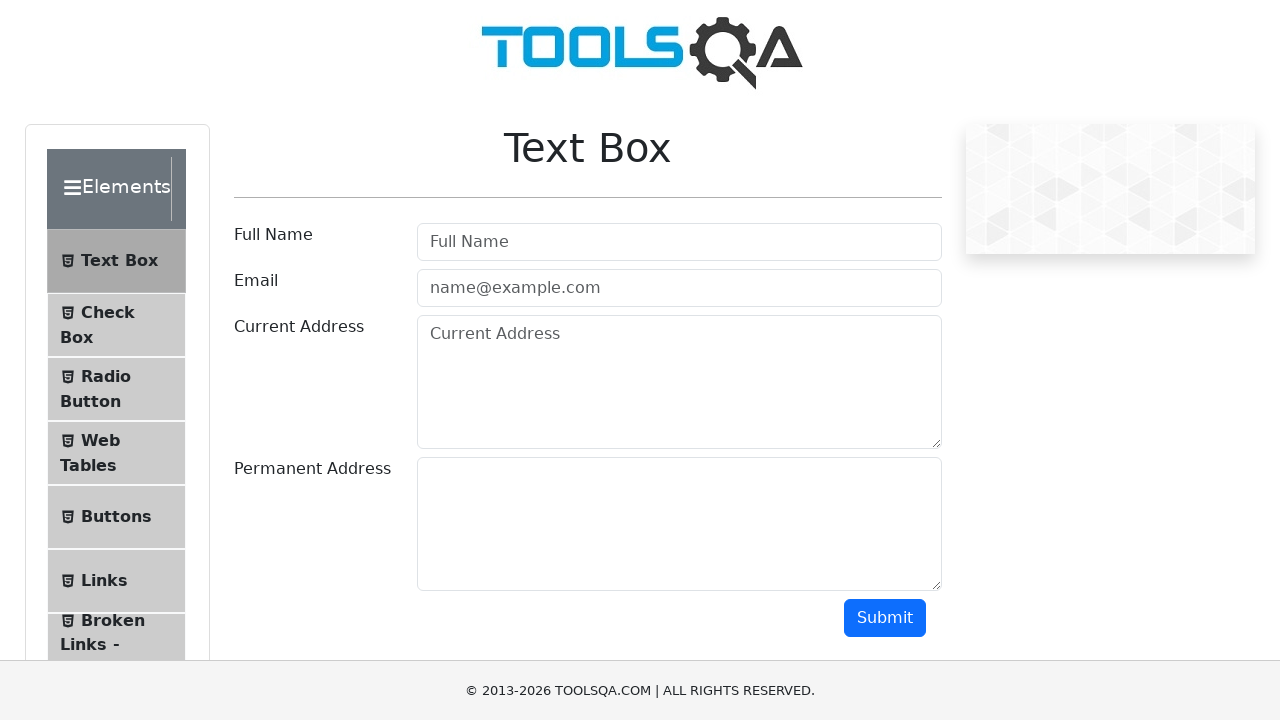

Located the Full Name input box element
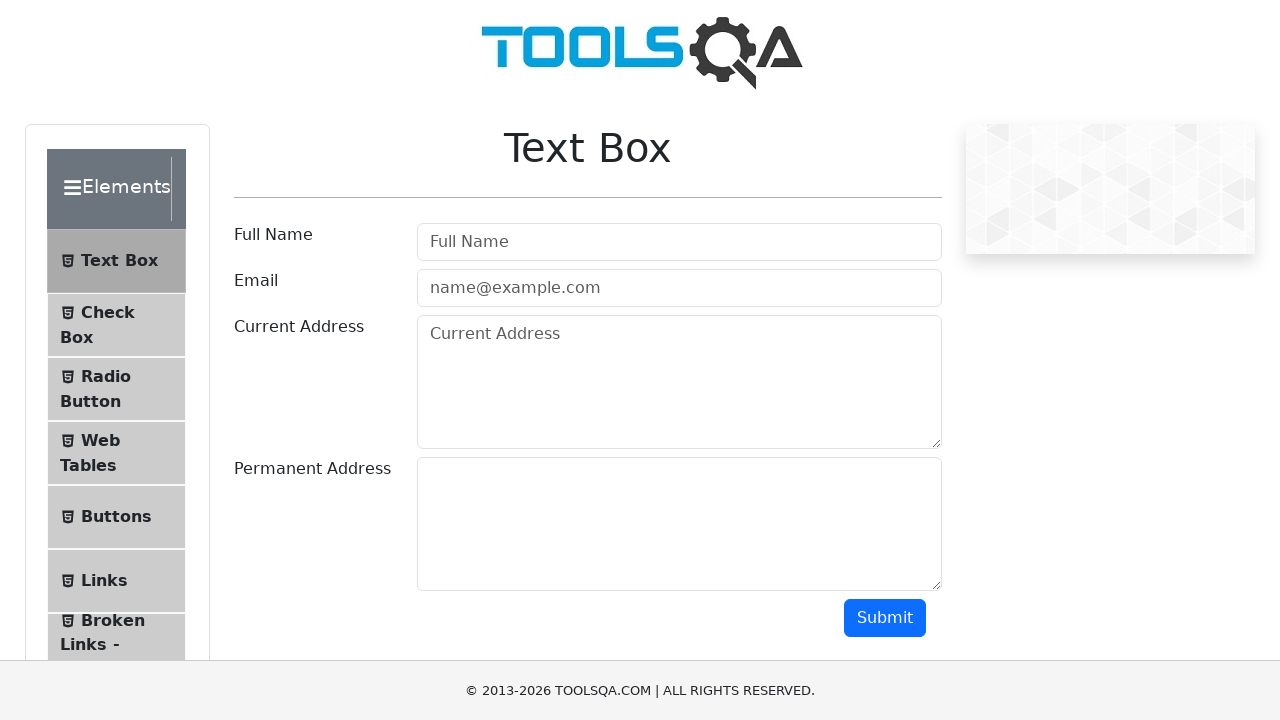

Retrieved 'type' attribute from input element
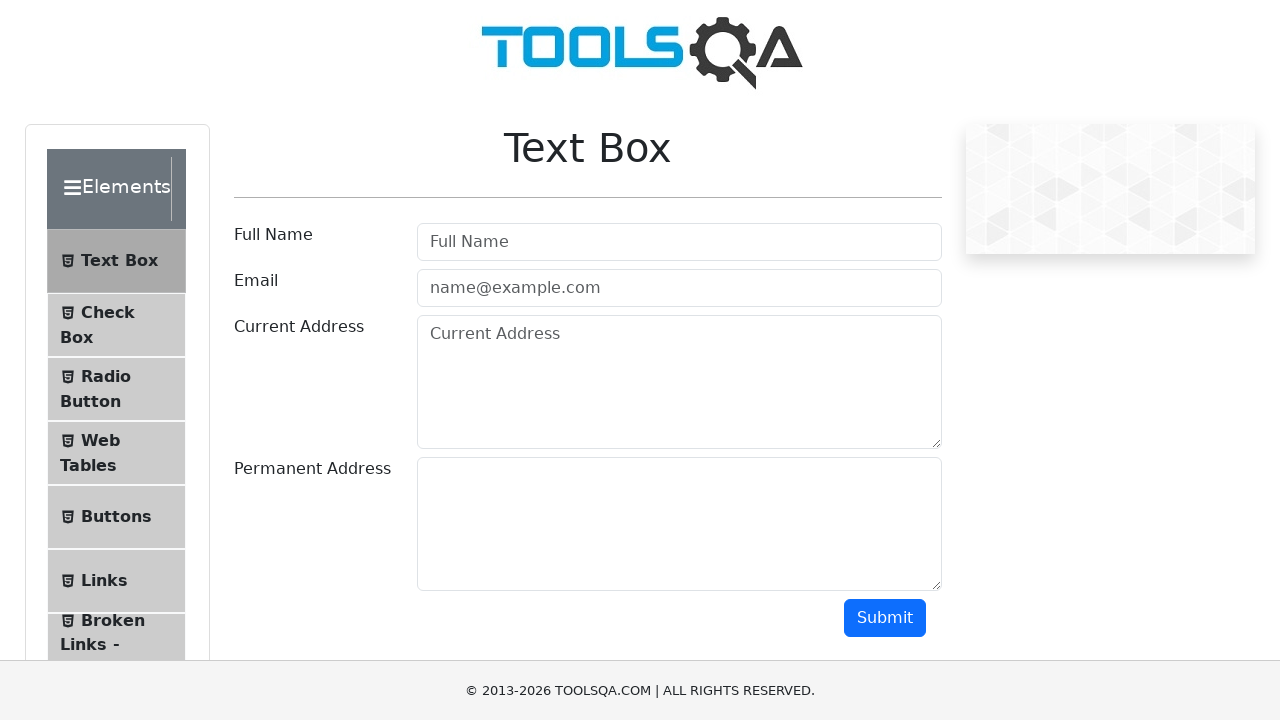

Retrieved 'autocomplete' attribute from input element
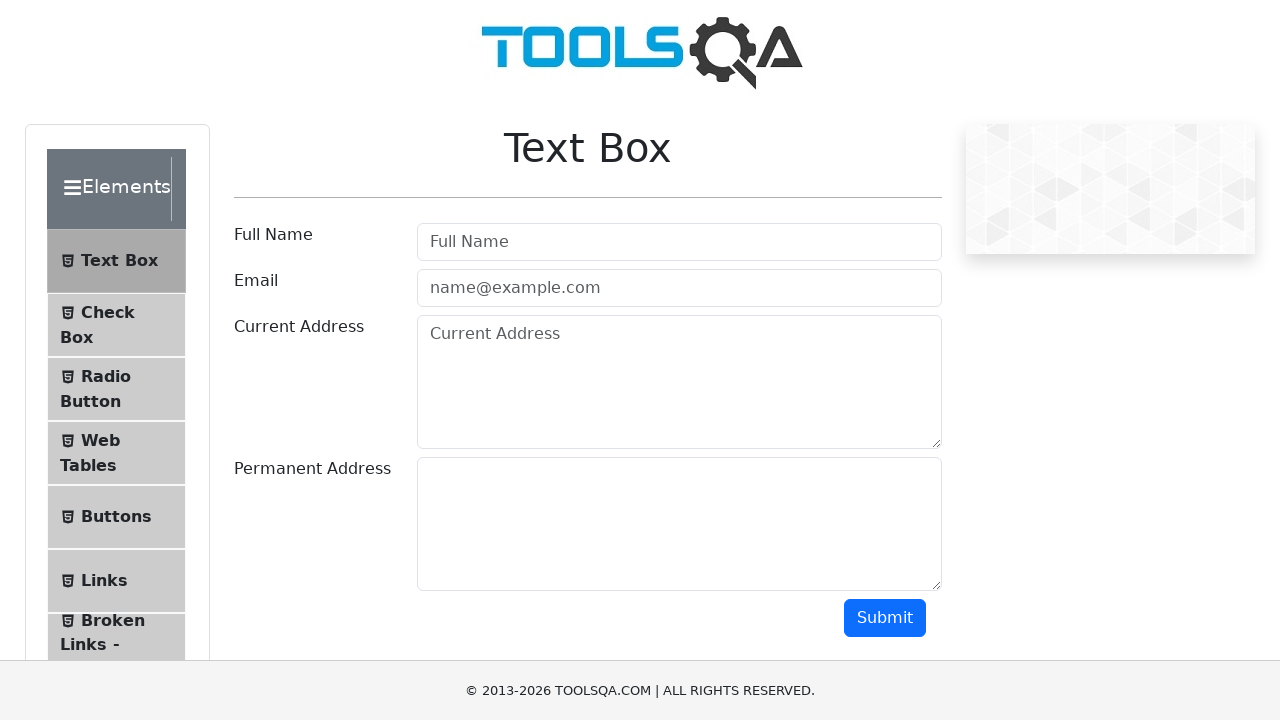

Retrieved 'name' attribute from input element
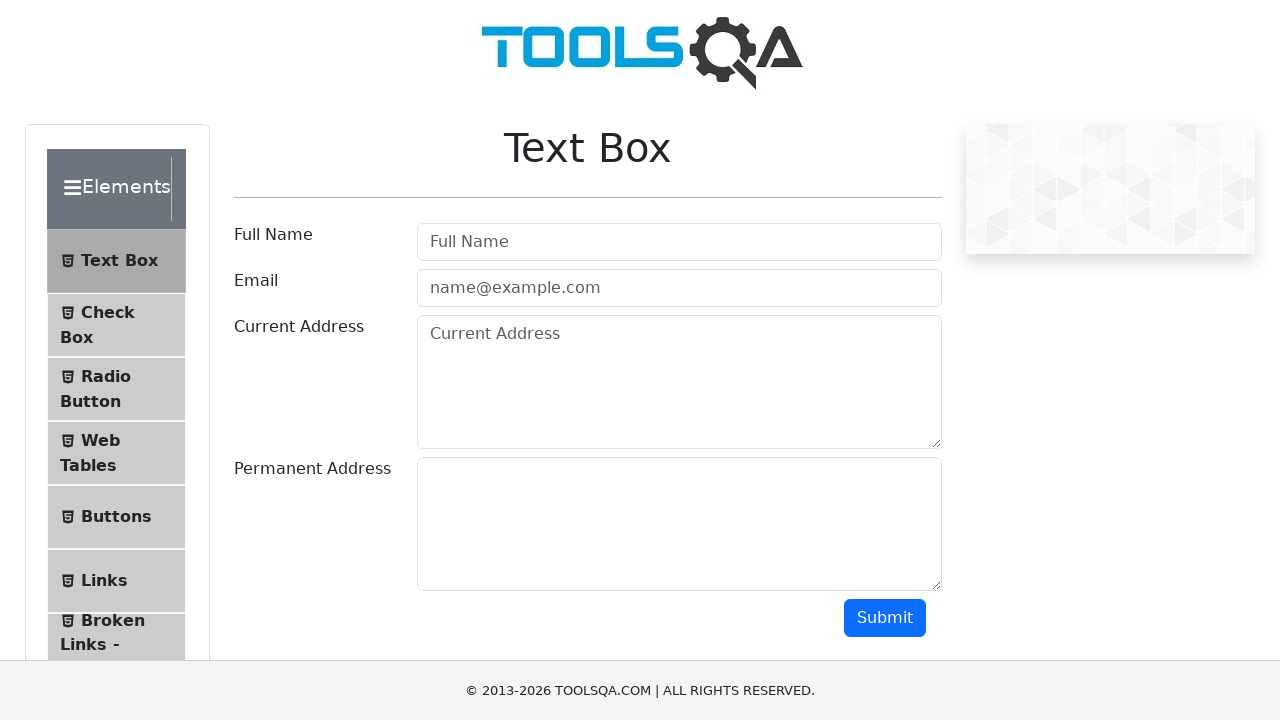

Retrieved 'innerHTML' attribute from input element
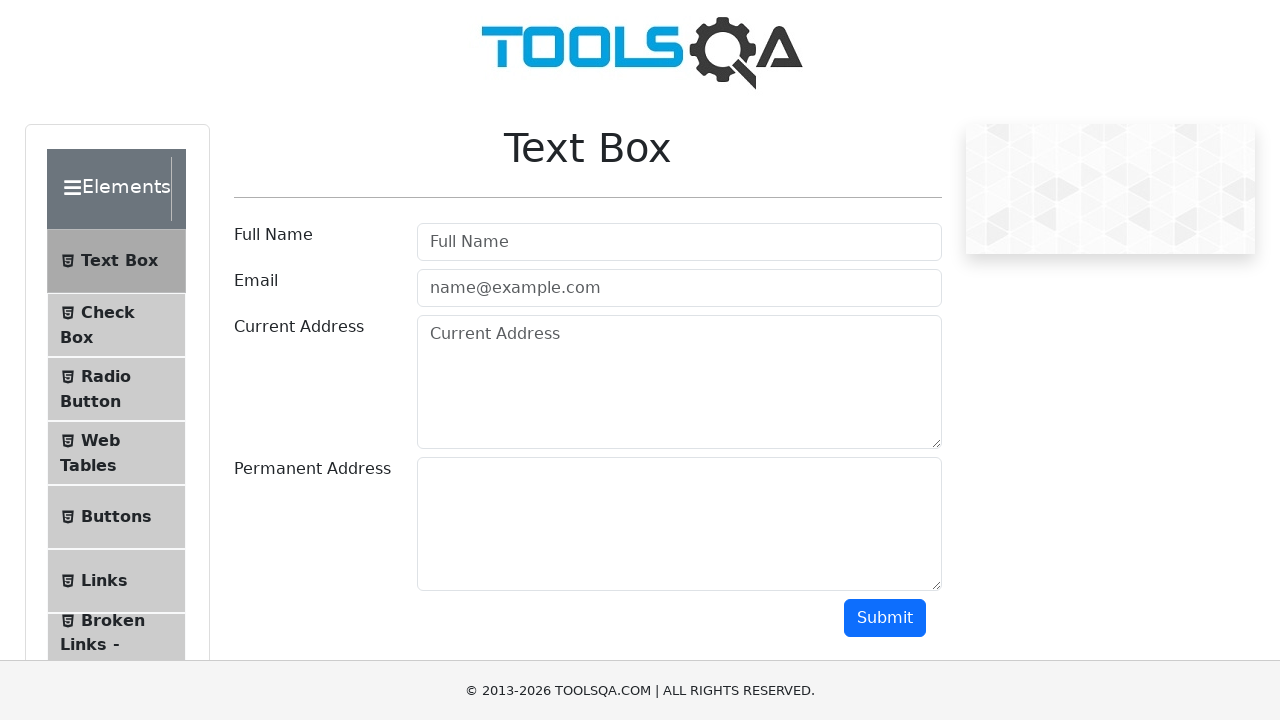

Retrieved 'outerHTML' attribute from input element
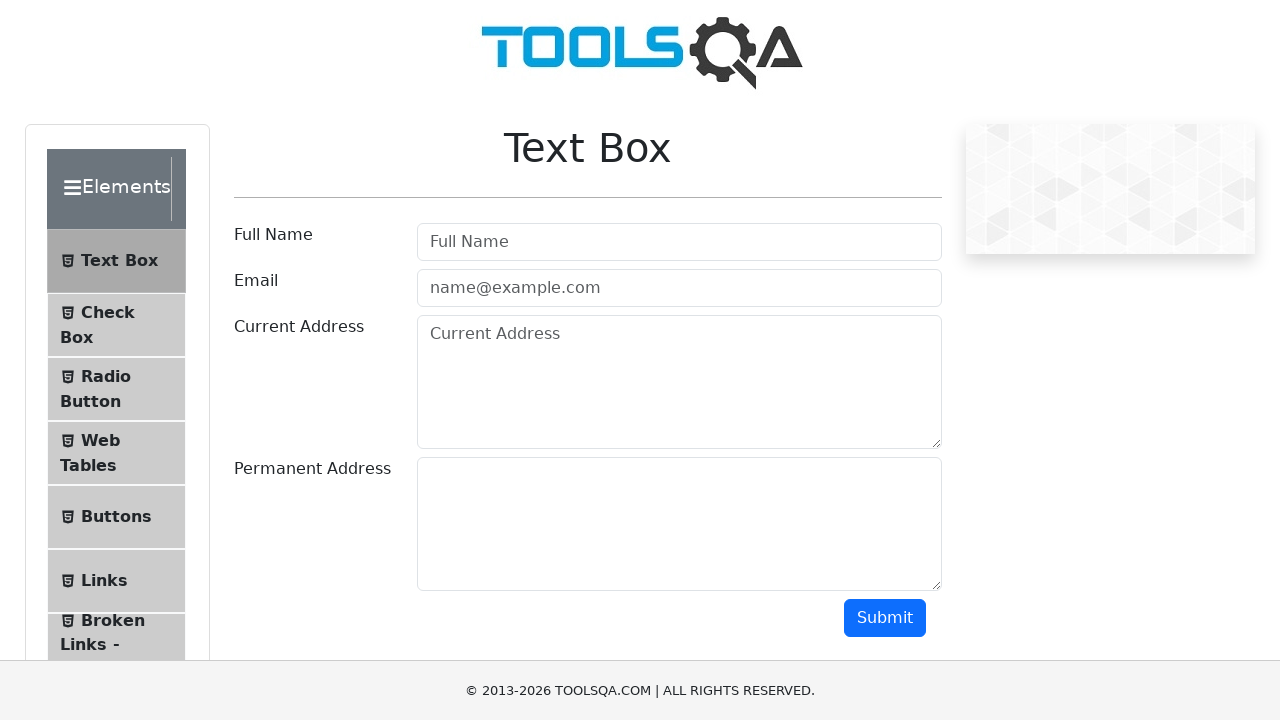

Filled the Full Name input box with 'Ahmet' on #userName
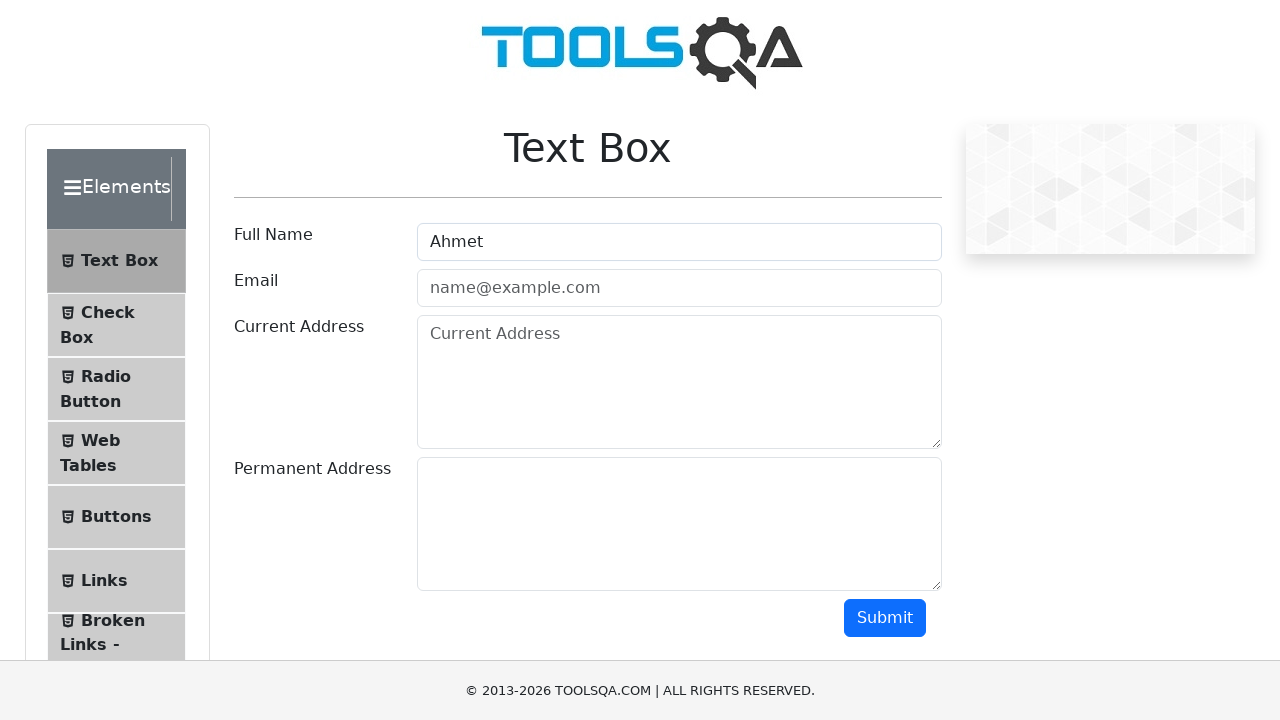

Retrieved the 'value' attribute after filling the input box
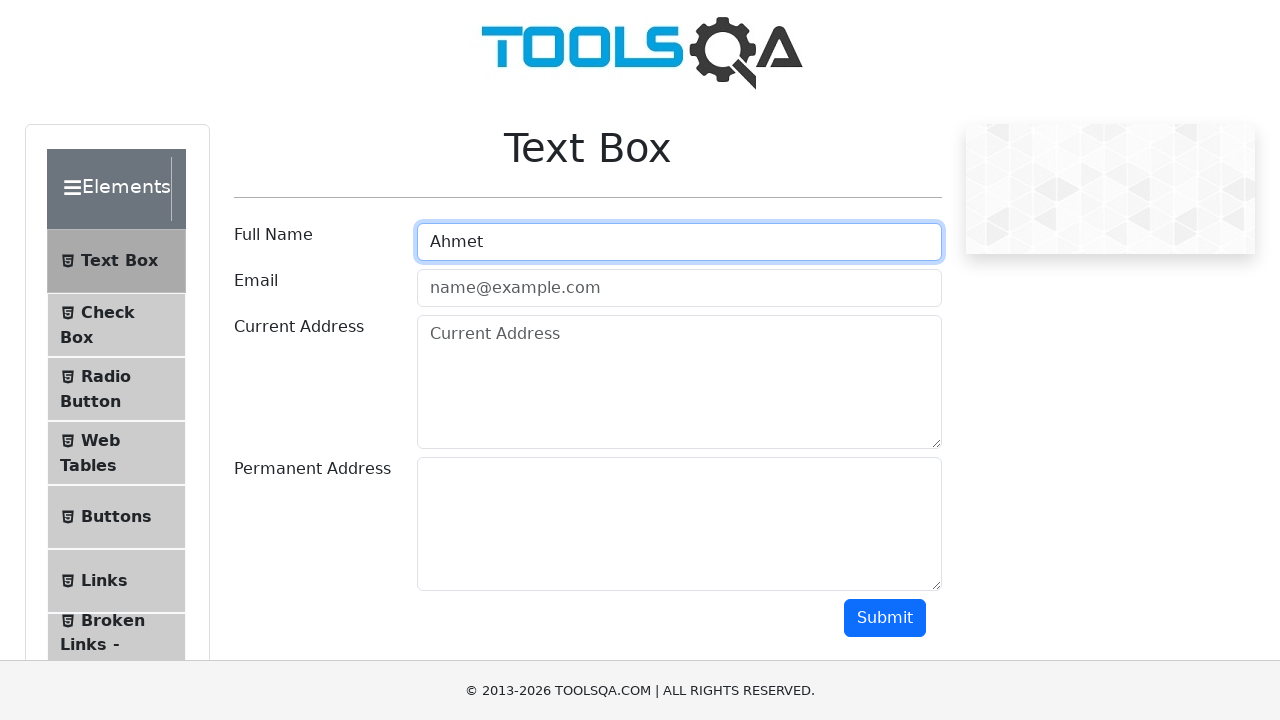

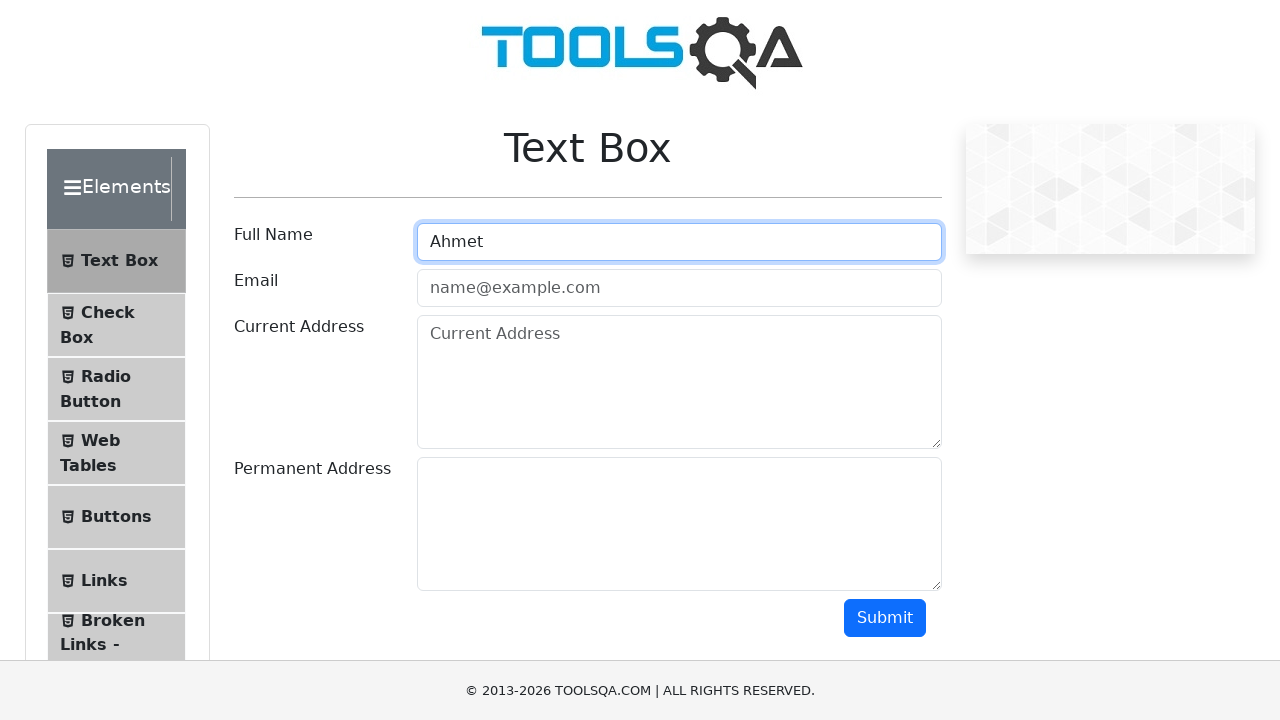